Tests checkbox functionality by navigating to a checkboxes page, finding all checkbox elements, and verifying the checked state of the last checkbox using both attribute lookup and isSelected methods.

Starting URL: http://the-internet.herokuapp.com/checkboxes

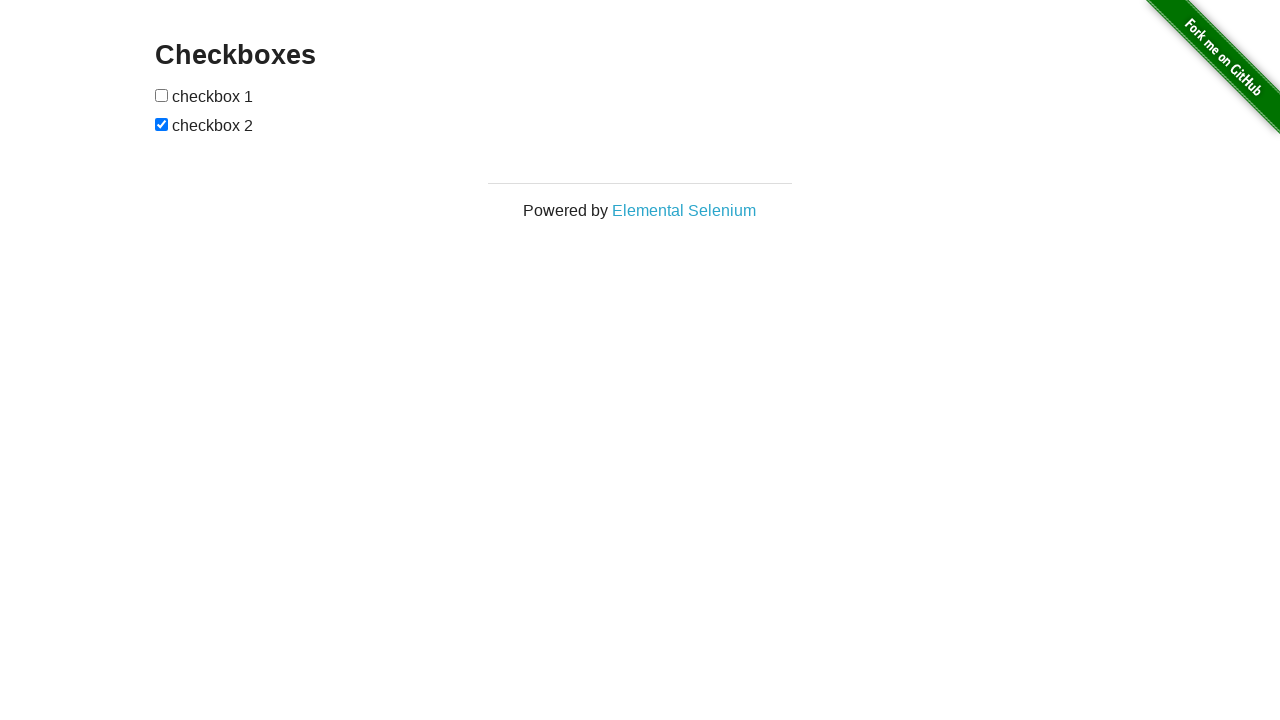

Waited for checkboxes to load on the page
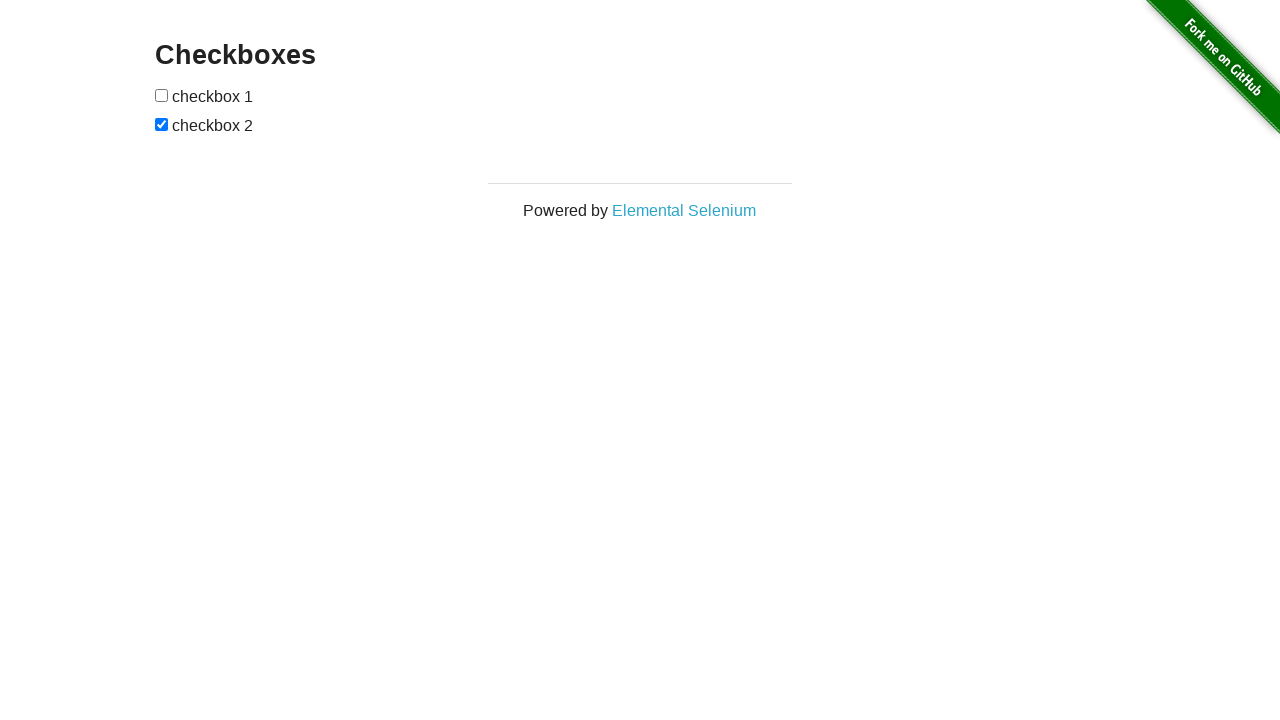

Located all checkbox elements on the page
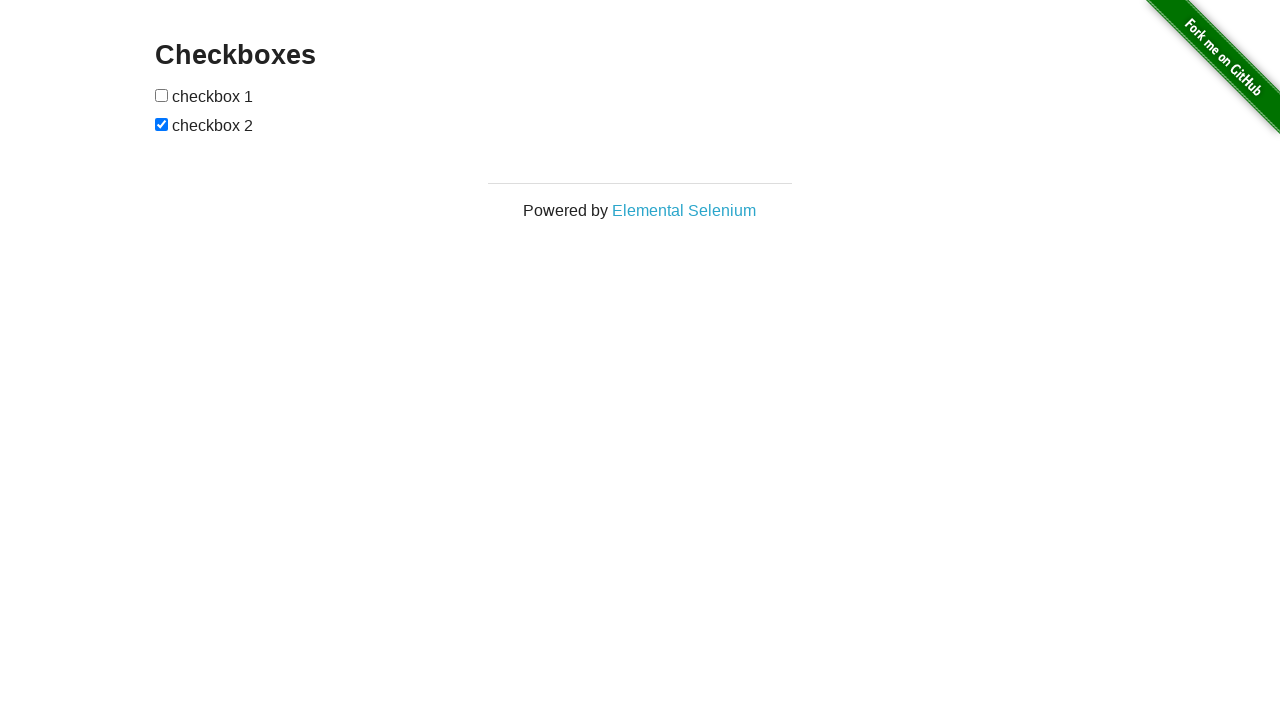

Retrieved the last checkbox element
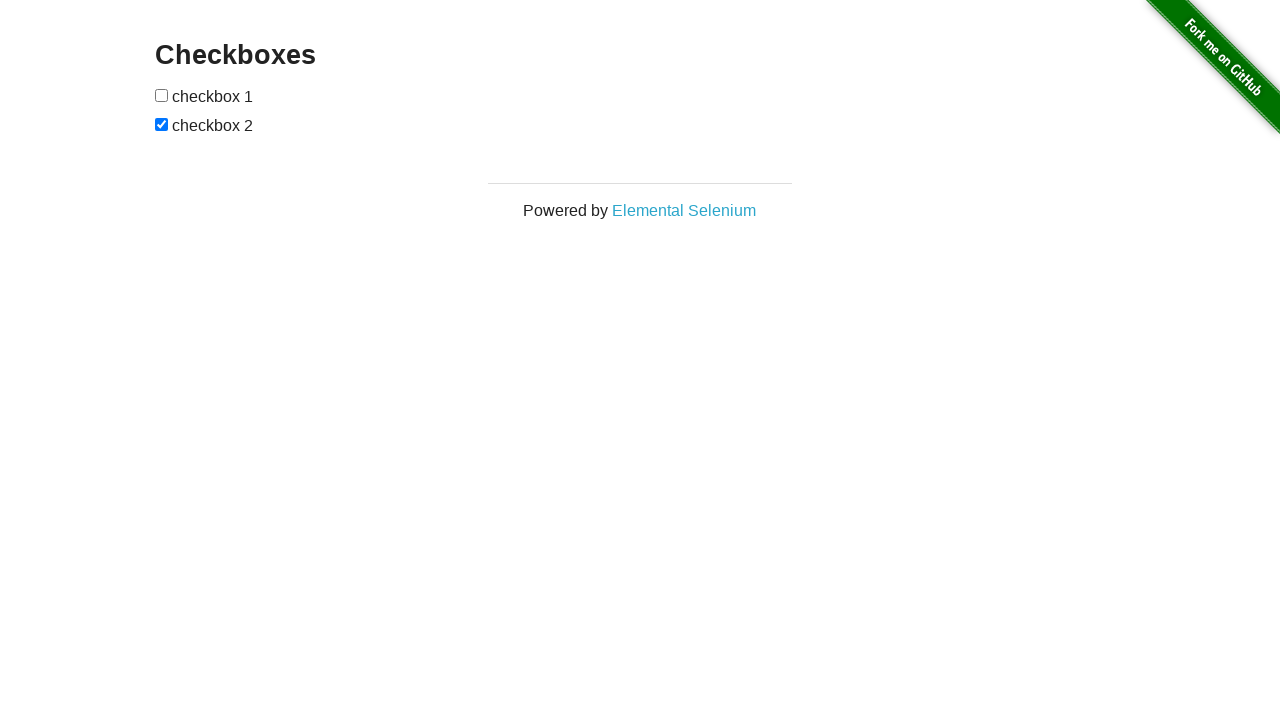

Verified that the last checkbox is checked by default
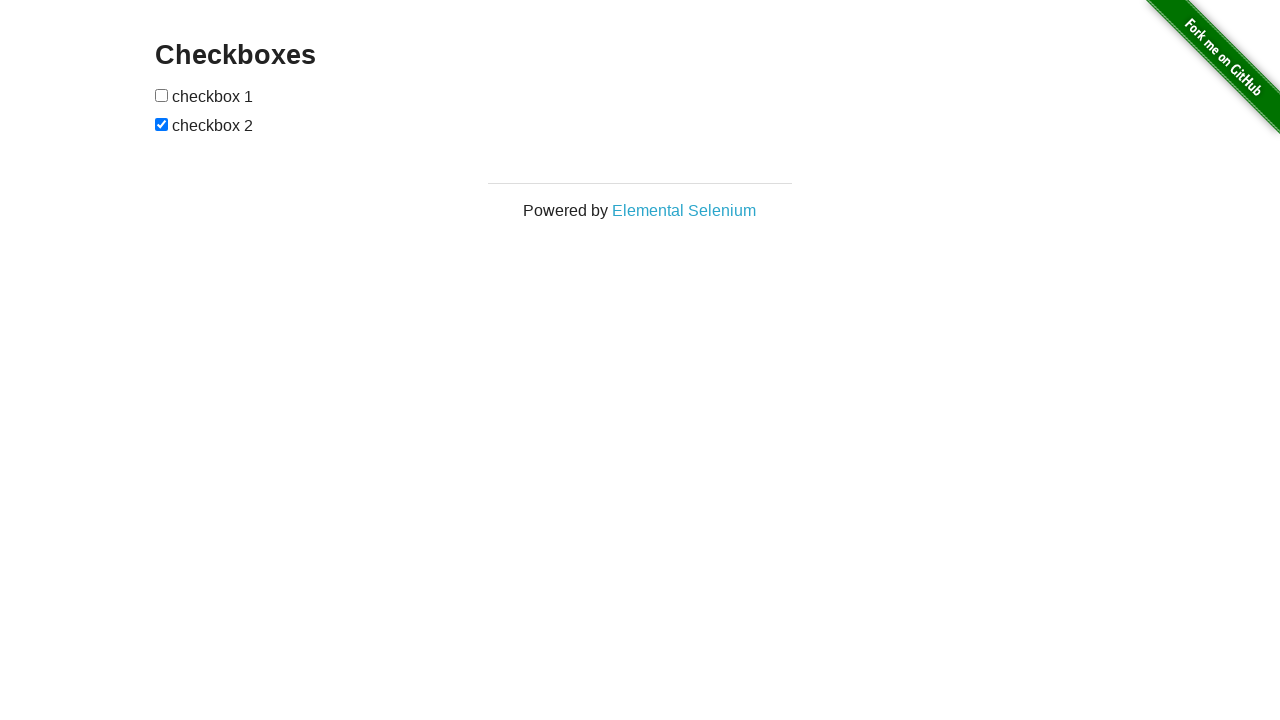

Retrieved the first checkbox element
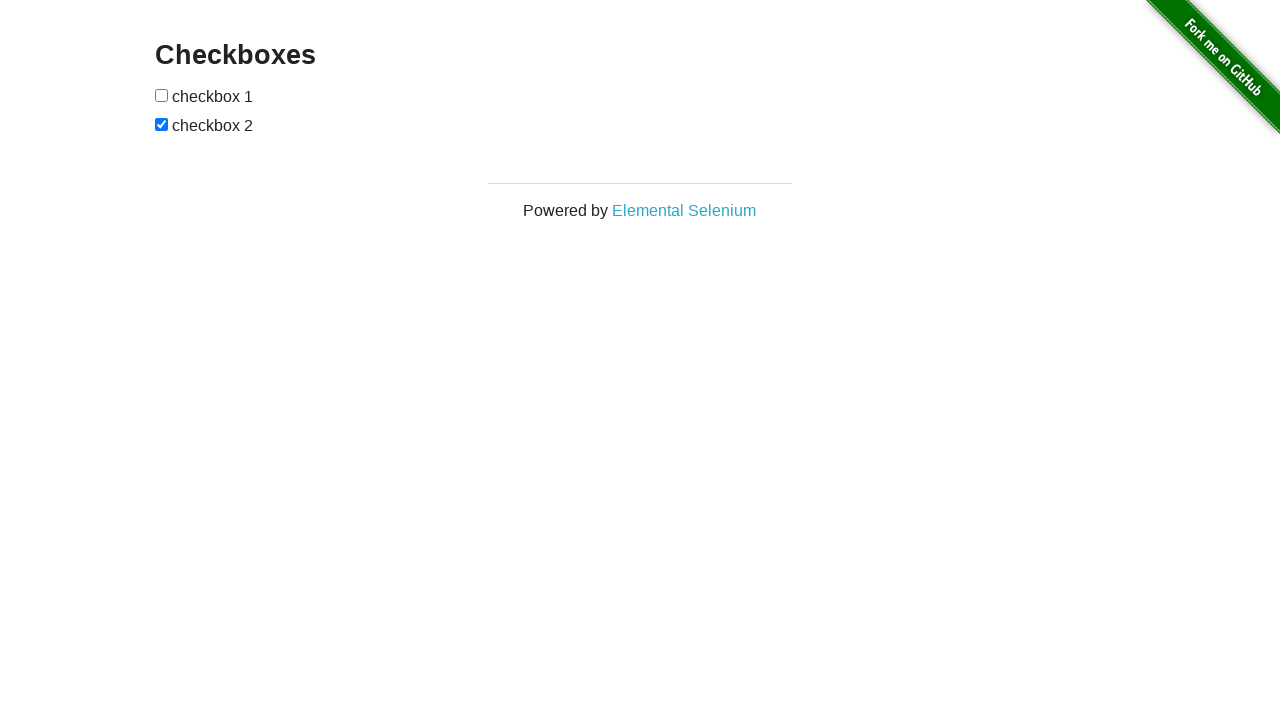

Verified that the first checkbox is unchecked by default
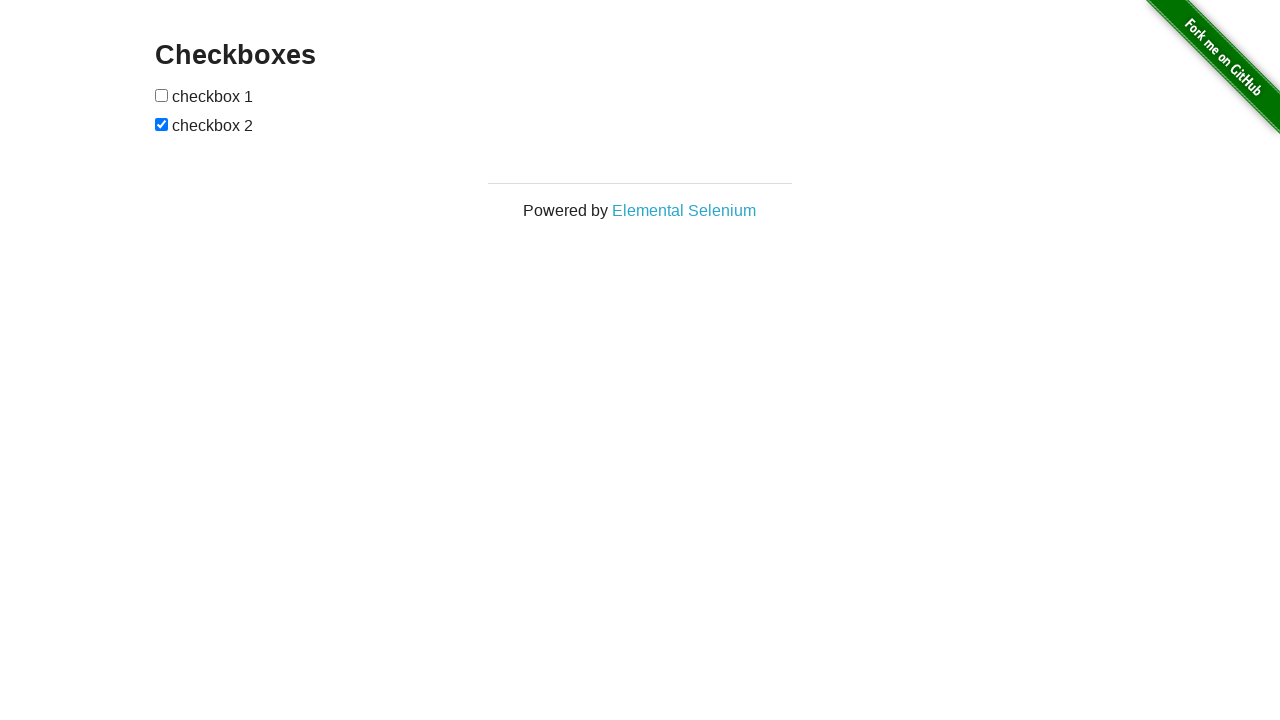

Clicked the first checkbox to check it at (162, 95) on input[type="checkbox"] >> nth=0
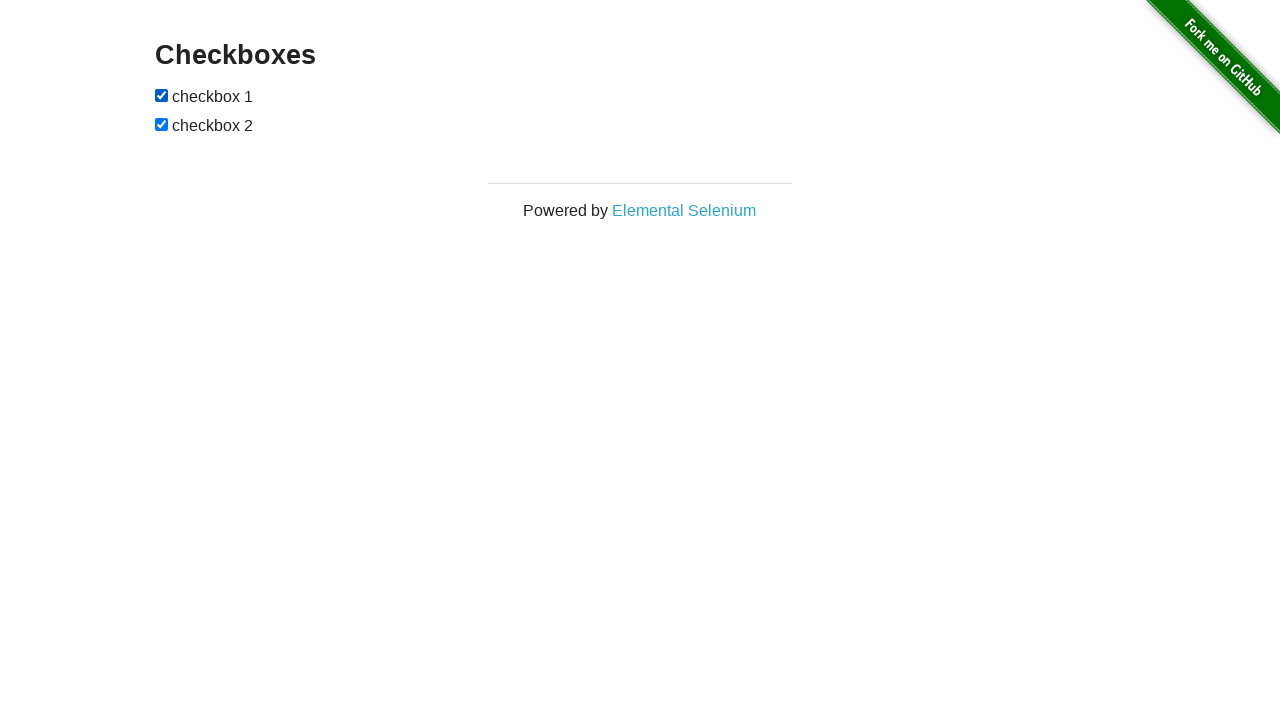

Verified that the first checkbox is now checked after clicking
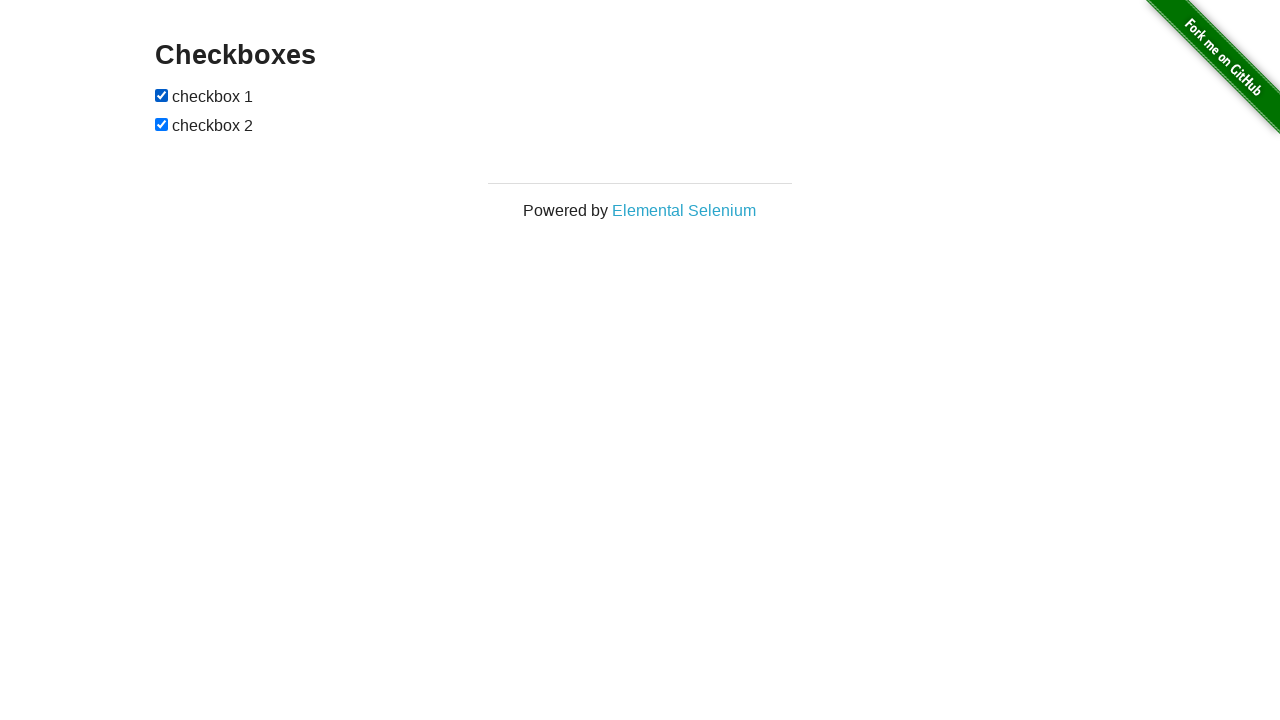

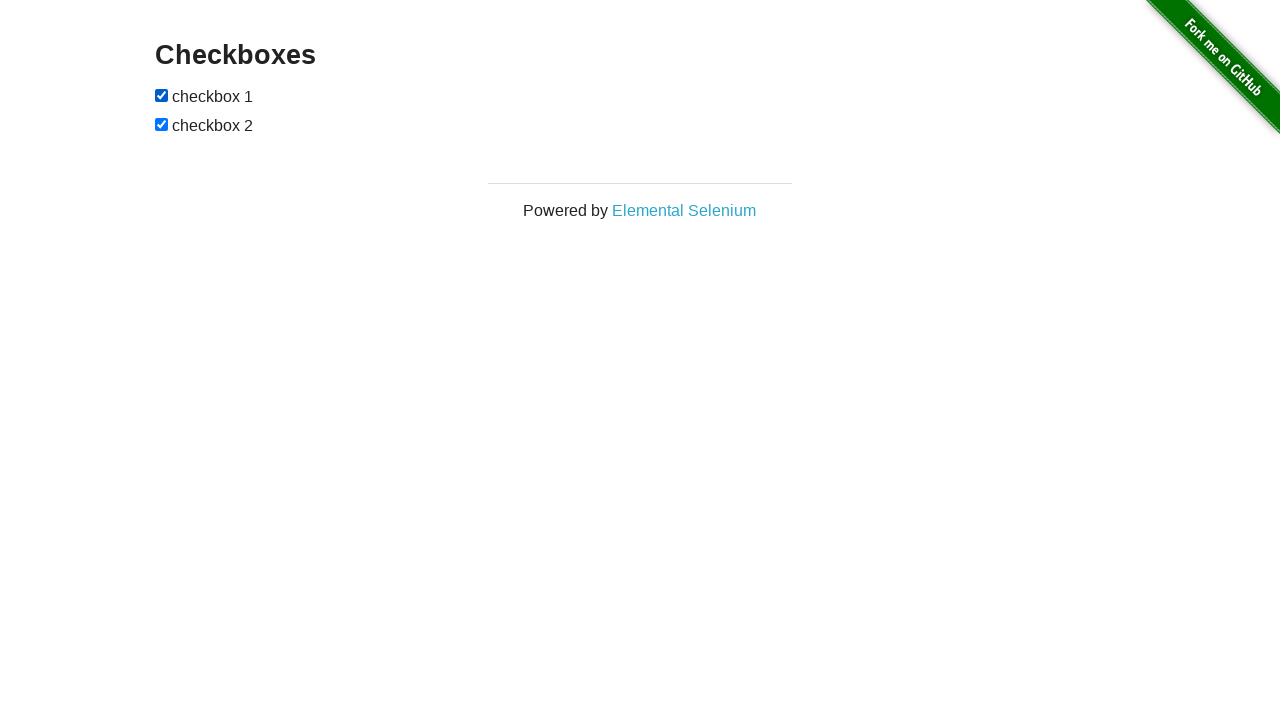